Tests that entered text is trimmed when editing a todo item

Starting URL: https://demo.playwright.dev/todomvc

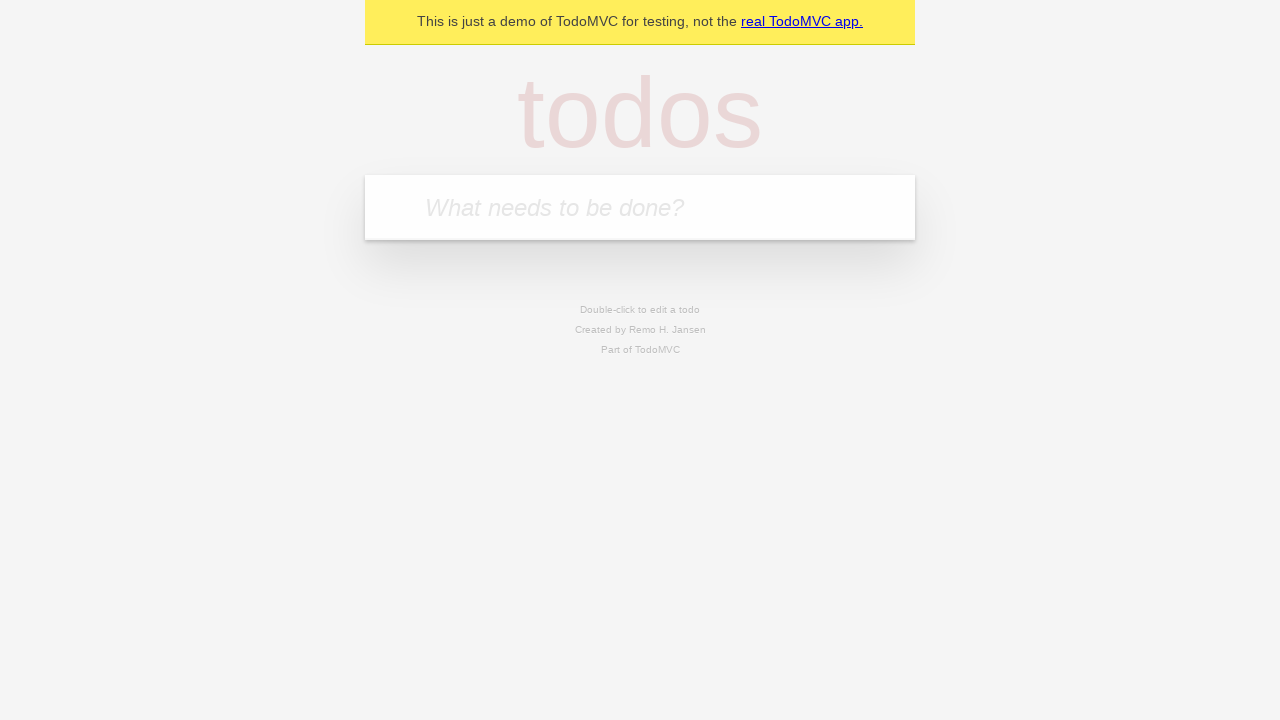

Filled todo input with 'buy some cheese' on internal:attr=[placeholder="What needs to be done?"i]
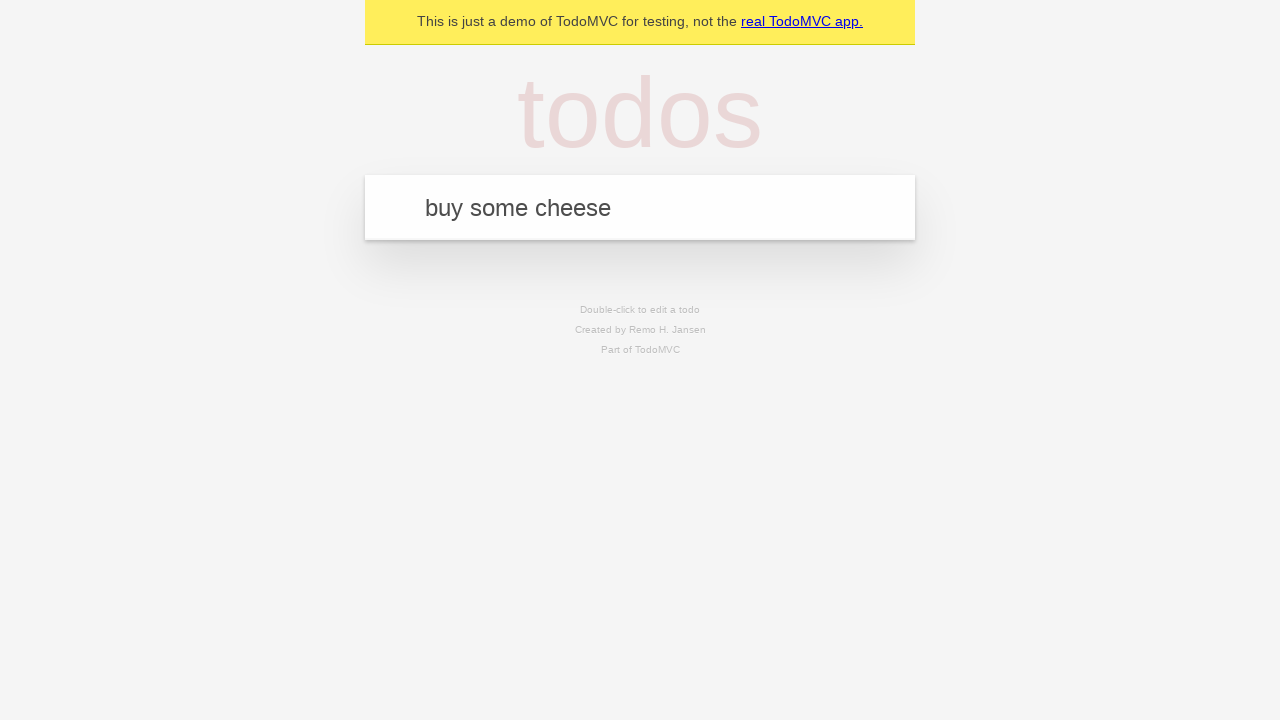

Pressed Enter to add first todo on internal:attr=[placeholder="What needs to be done?"i]
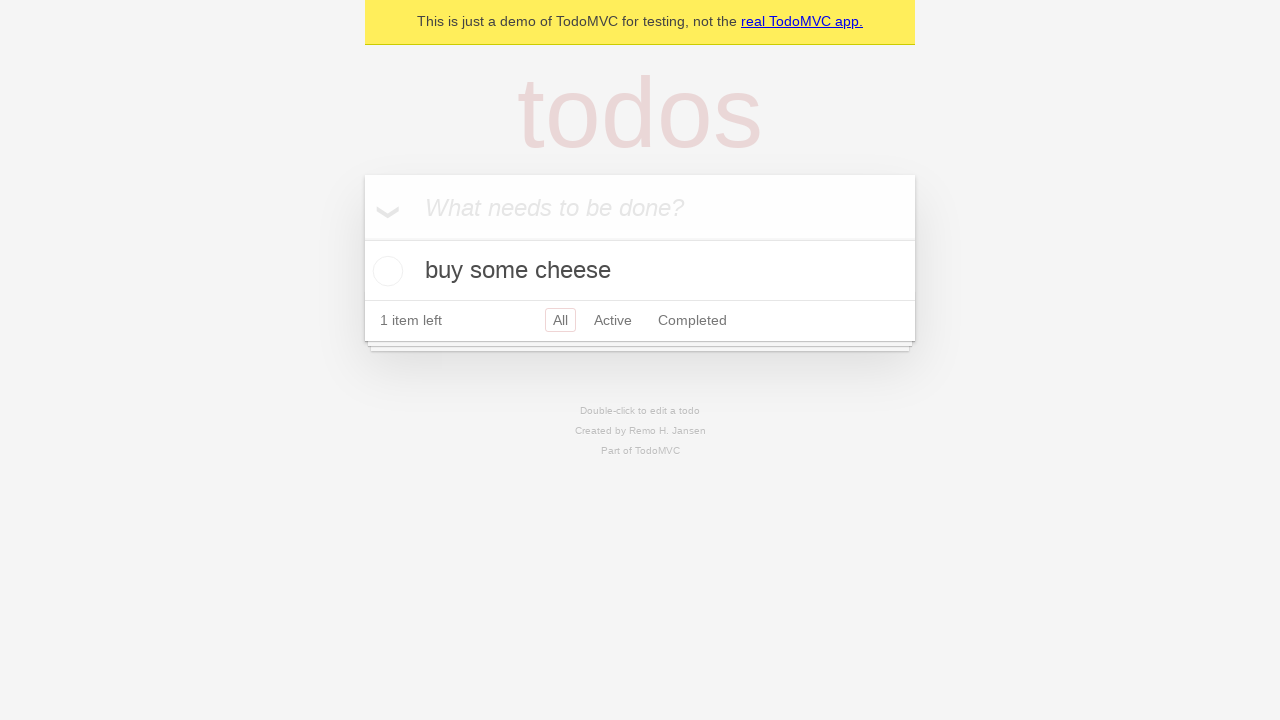

Filled todo input with 'feed the cat' on internal:attr=[placeholder="What needs to be done?"i]
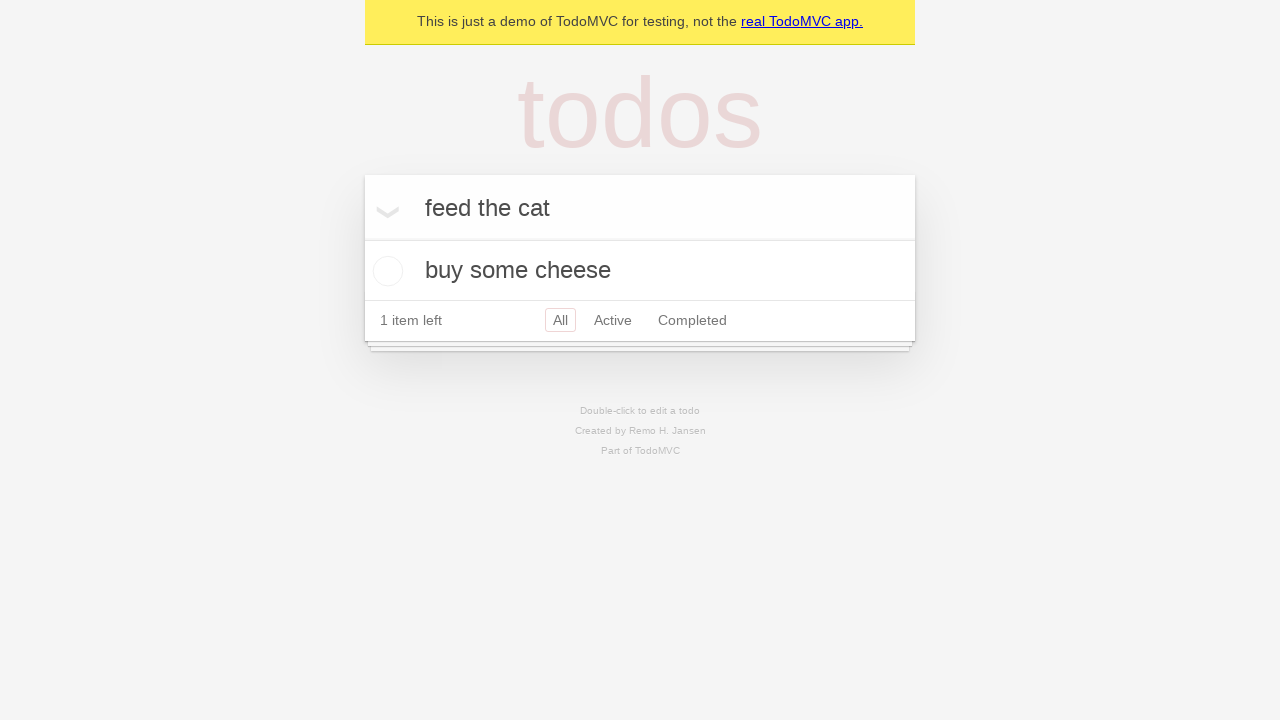

Pressed Enter to add second todo on internal:attr=[placeholder="What needs to be done?"i]
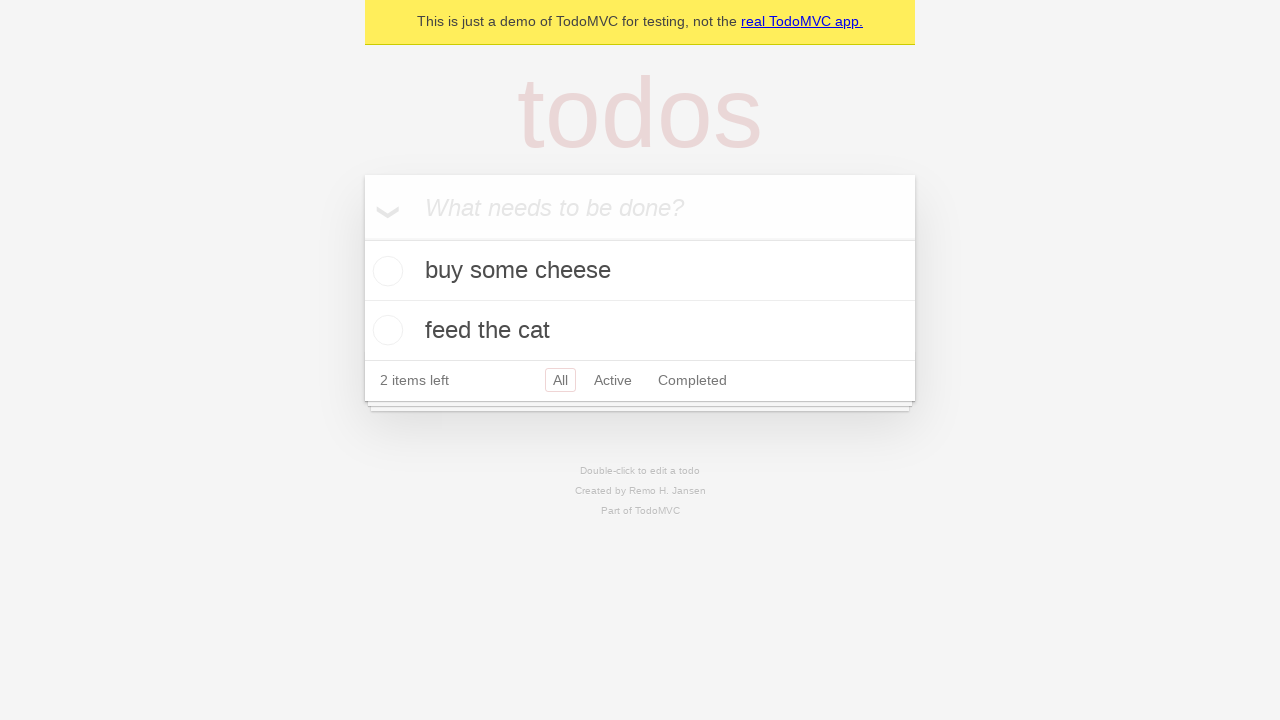

Filled todo input with 'book a doctors appointment' on internal:attr=[placeholder="What needs to be done?"i]
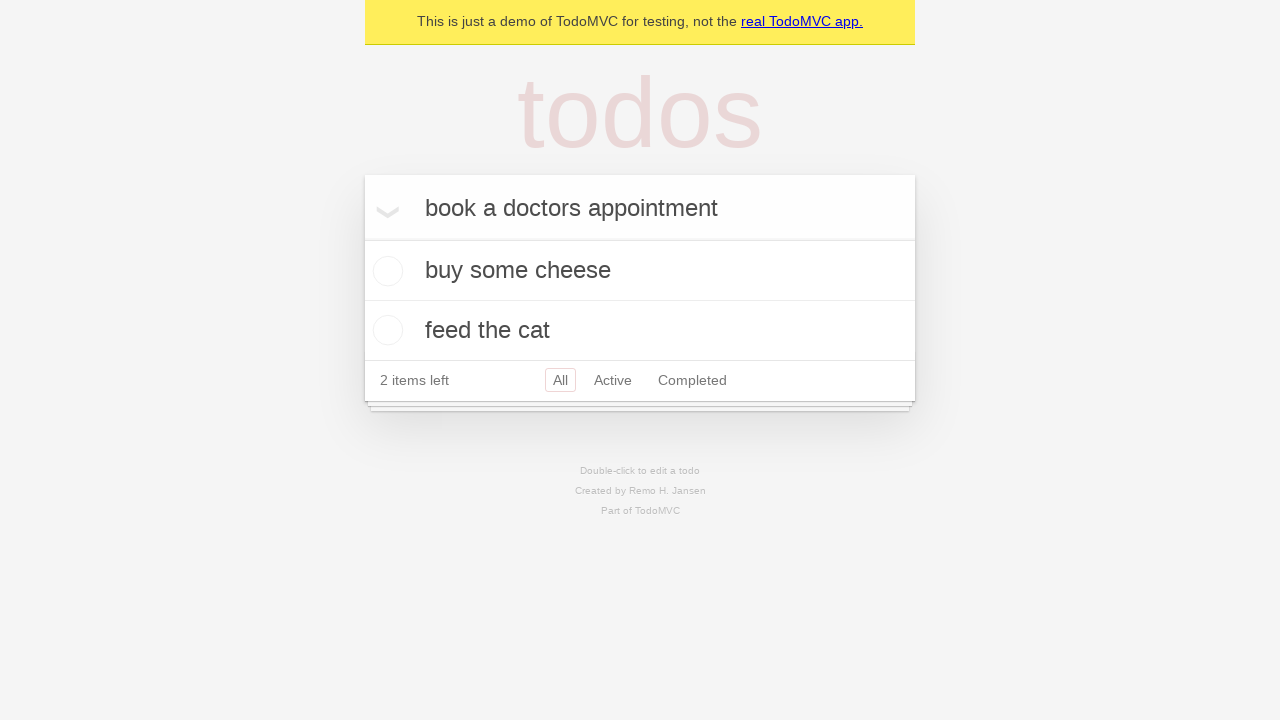

Pressed Enter to add third todo on internal:attr=[placeholder="What needs to be done?"i]
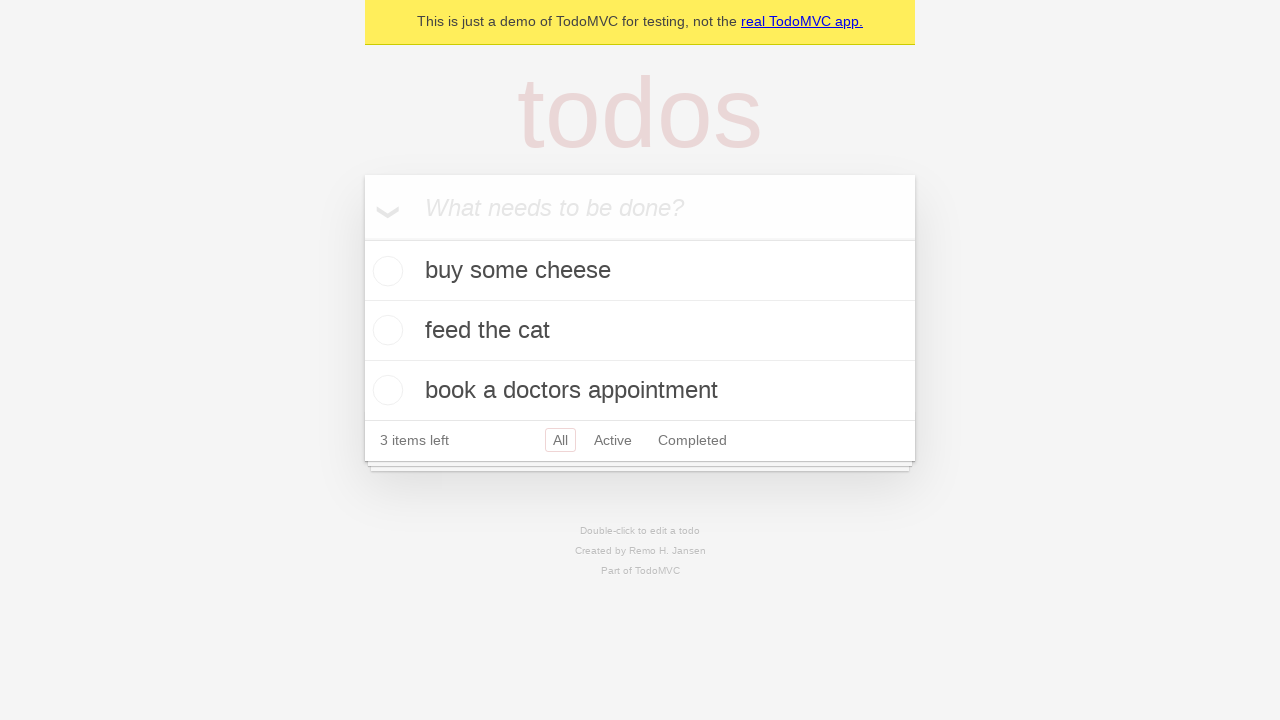

Double-clicked second todo item to enter edit mode at (640, 331) on [data-testid='todo-item'] >> nth=1
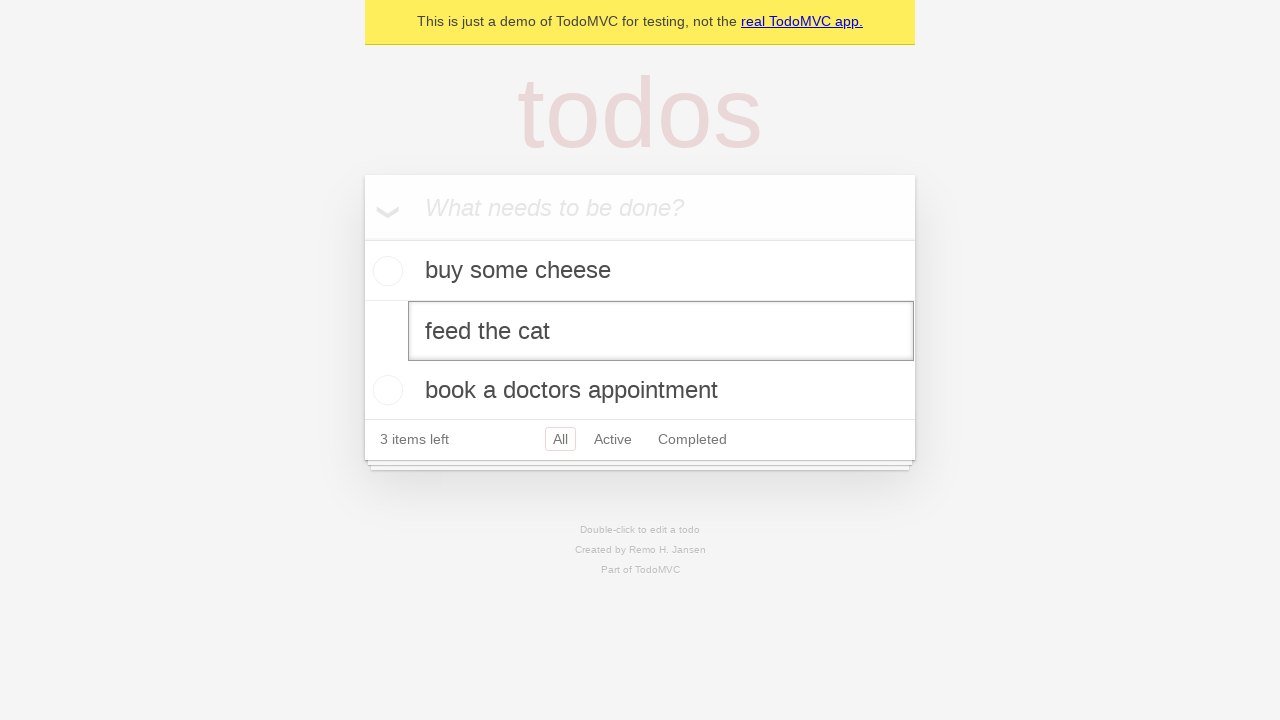

Filled edit field with text containing leading and trailing spaces on [data-testid='todo-item'] >> nth=1 >> internal:role=textbox[name="Edit"i]
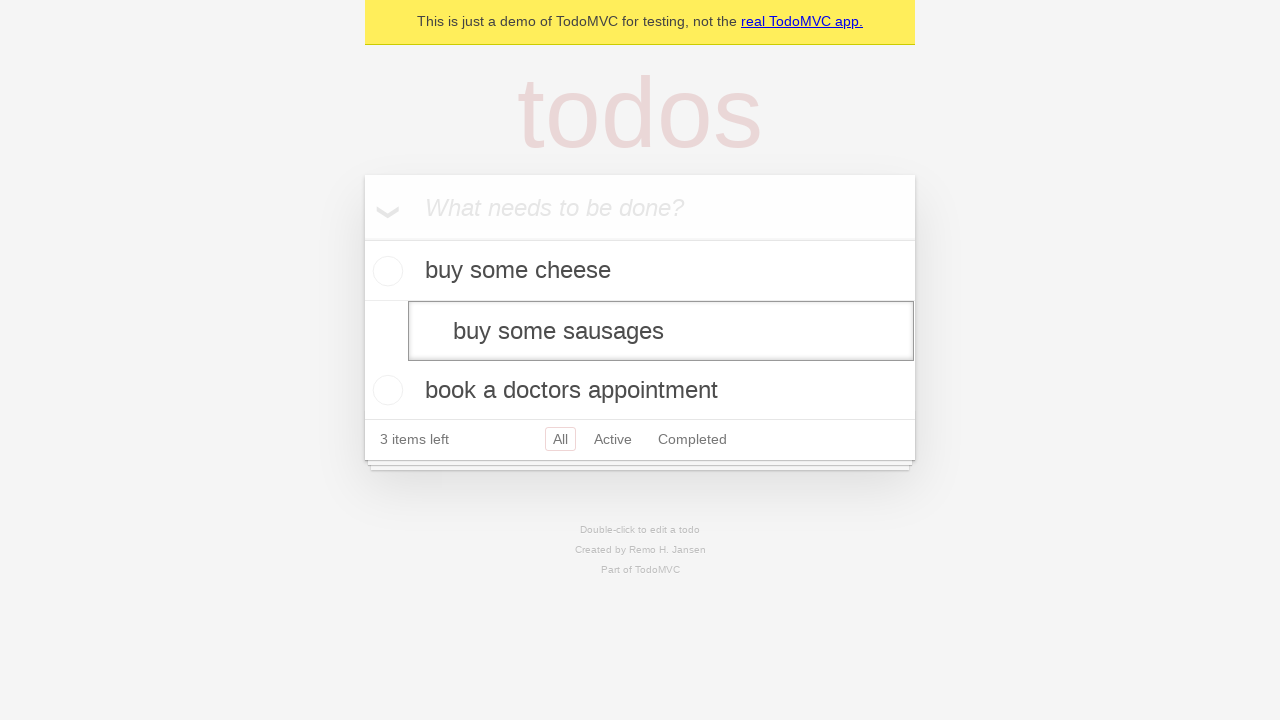

Pressed Enter to save edited todo text, verifying that extra spaces are trimmed on [data-testid='todo-item'] >> nth=1 >> internal:role=textbox[name="Edit"i]
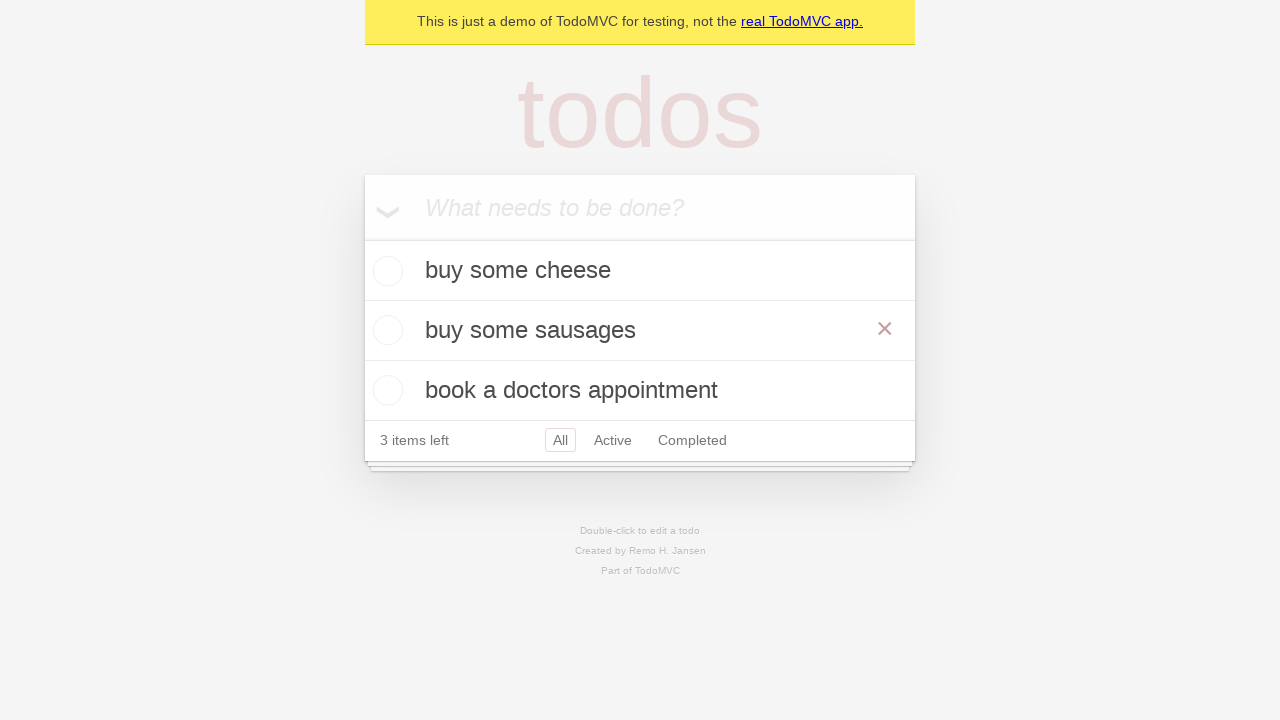

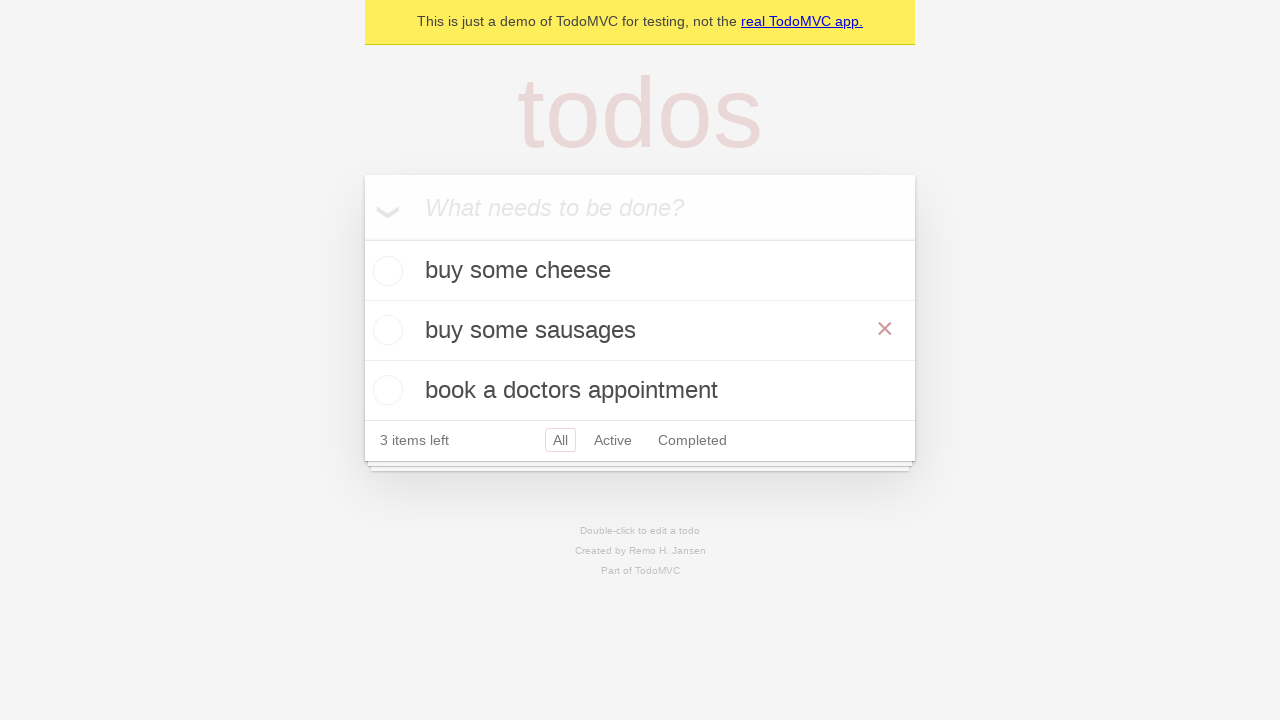